Tests the text box form on DemoQA by navigating to the Elements section, filling out full name, email, current address, and permanent address fields, then submitting the form and verifying the output.

Starting URL: https://demoqa.com/

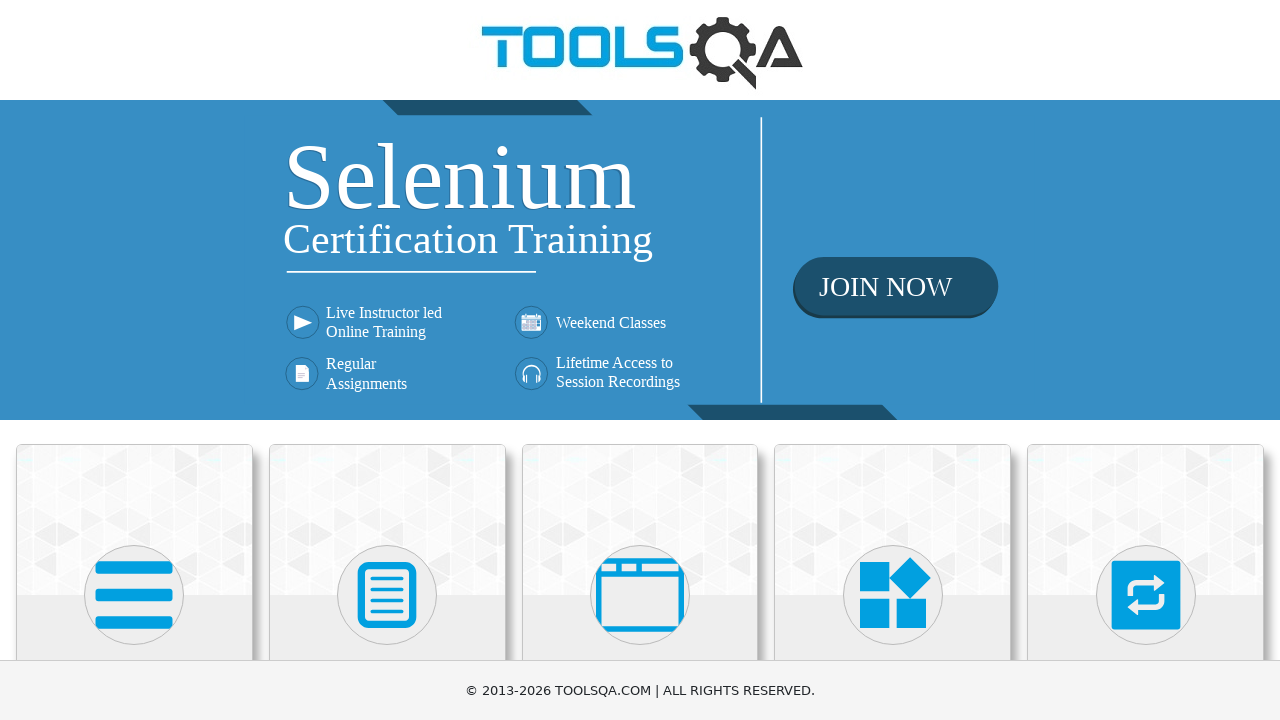

Clicked on Elements card to navigate to Elements section at (134, 360) on xpath=//div[@class='card-body']//h5[text()='Elements']
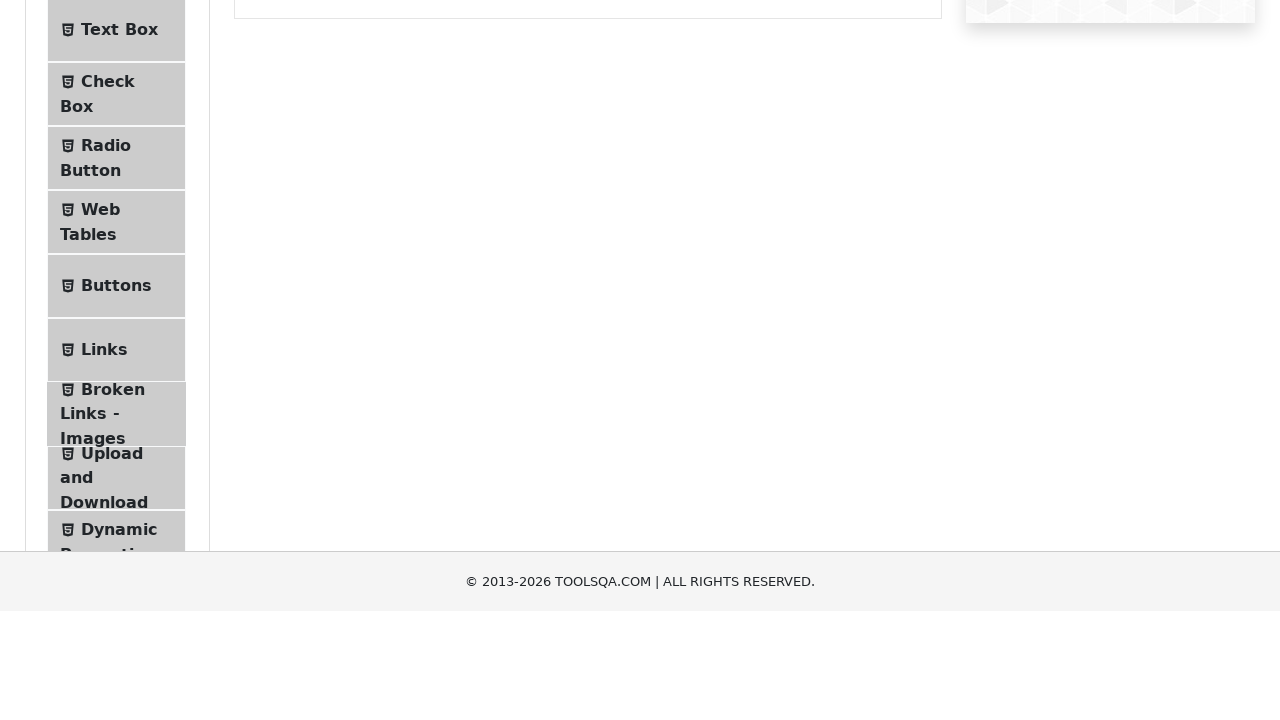

Clicked on Text Box menu item to open the text box form at (119, 261) on xpath=//span[text()='Text Box']
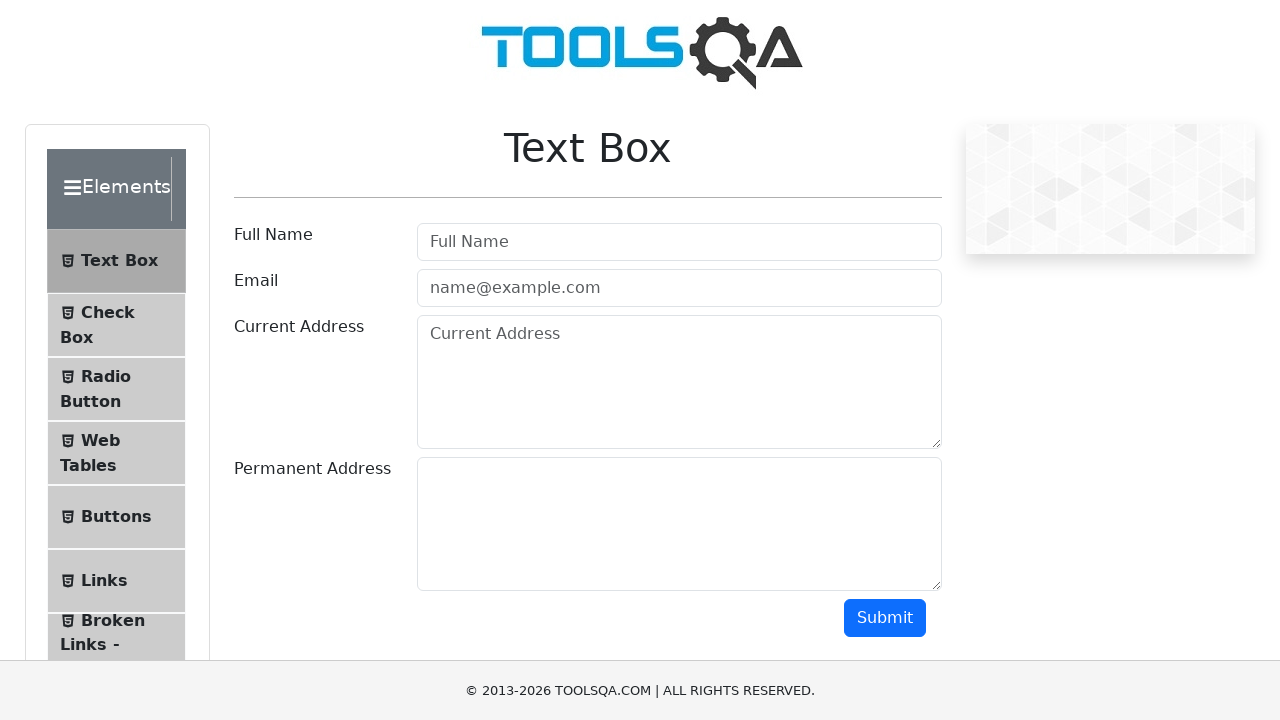

Clicked on full name field at (679, 242) on #userName
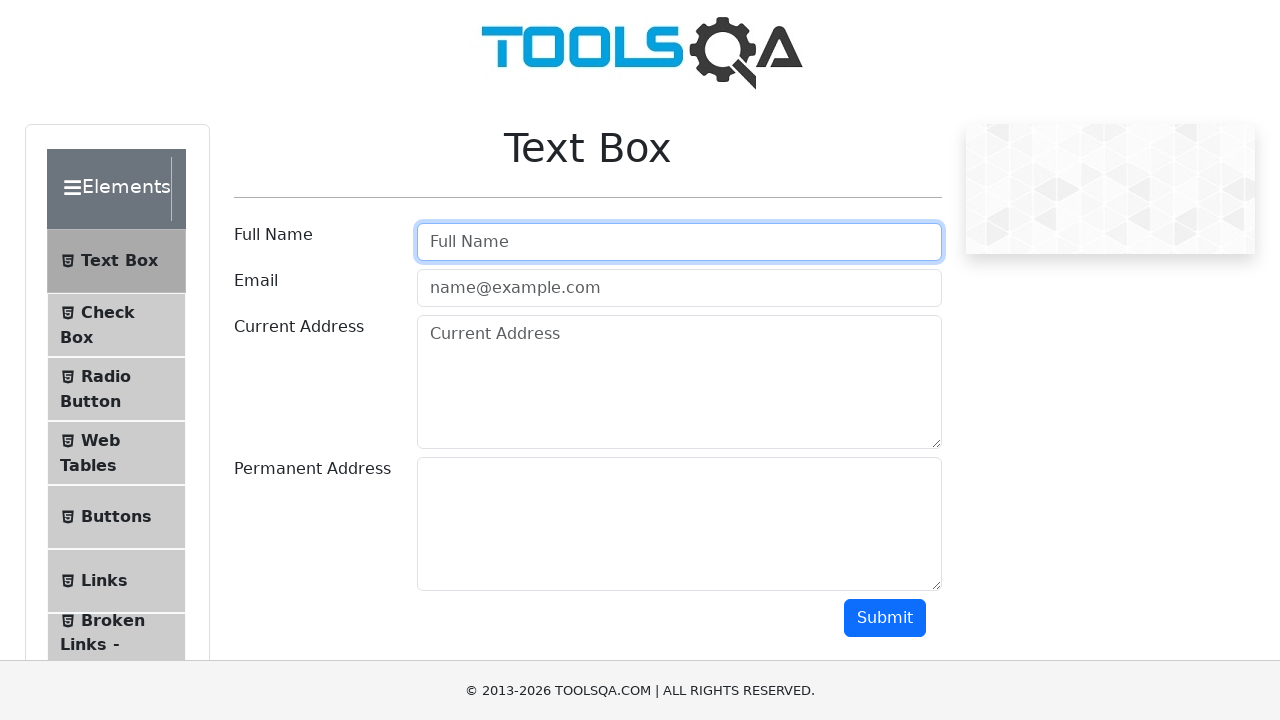

Filled full name field with 'Marcus Wellington' on #userName
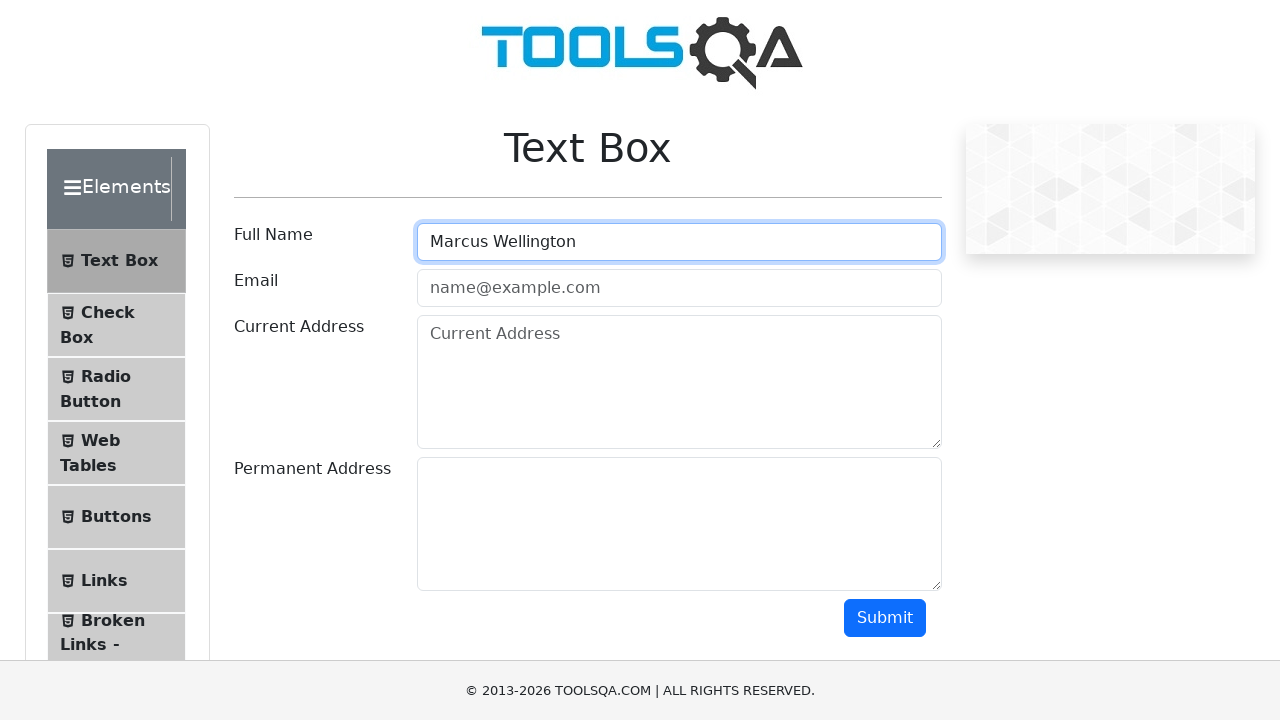

Clicked on email field at (679, 288) on #userEmail
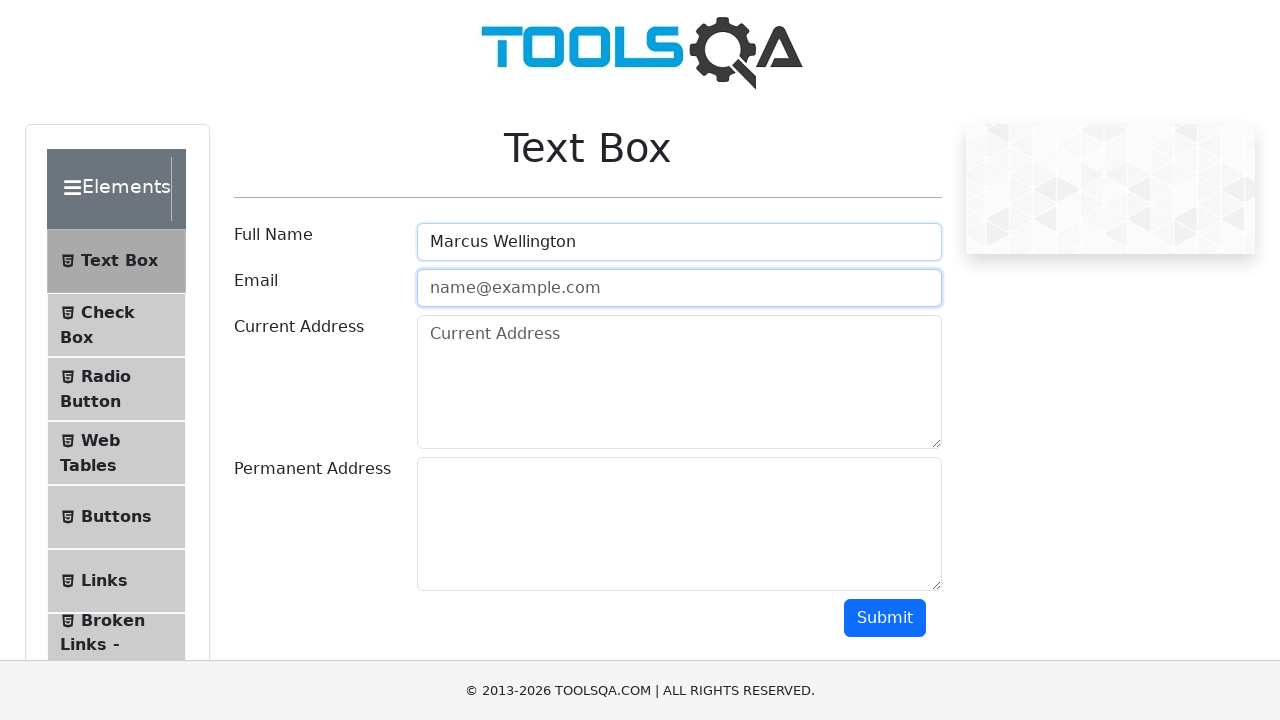

Filled email field with 'marcus.wellington@testmail.com' on #userEmail
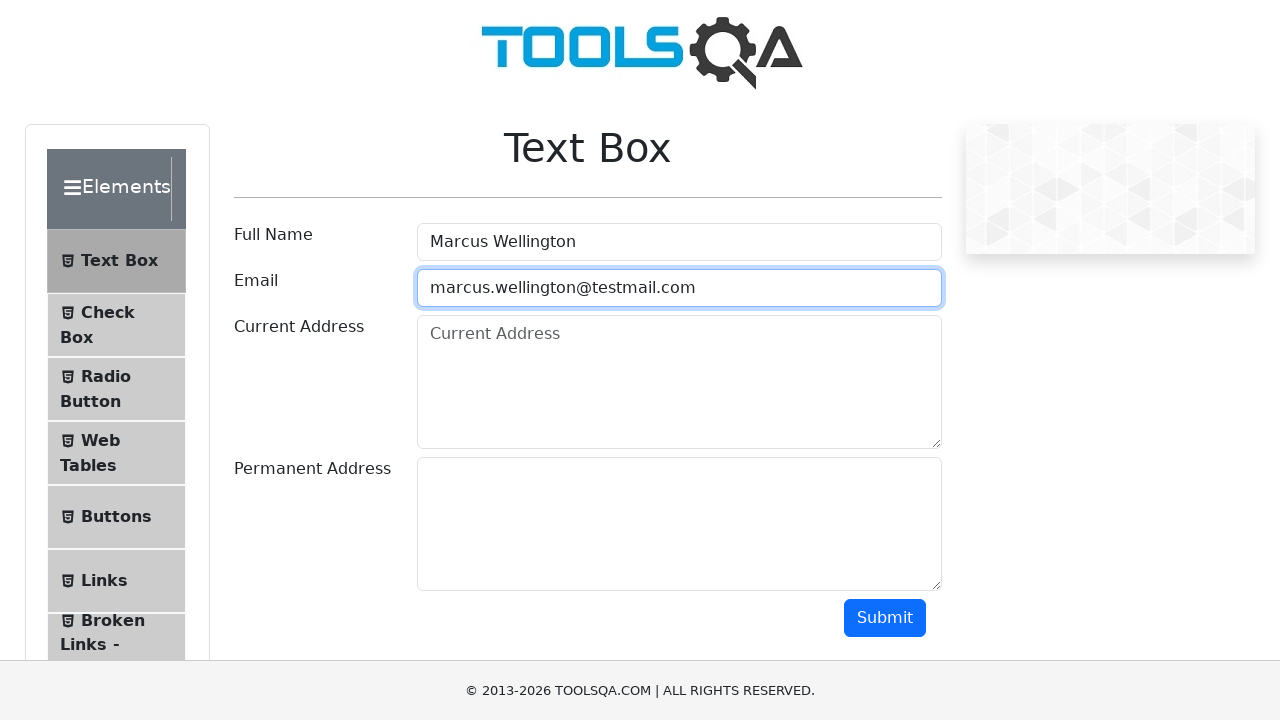

Clicked on current address field at (679, 382) on #currentAddress
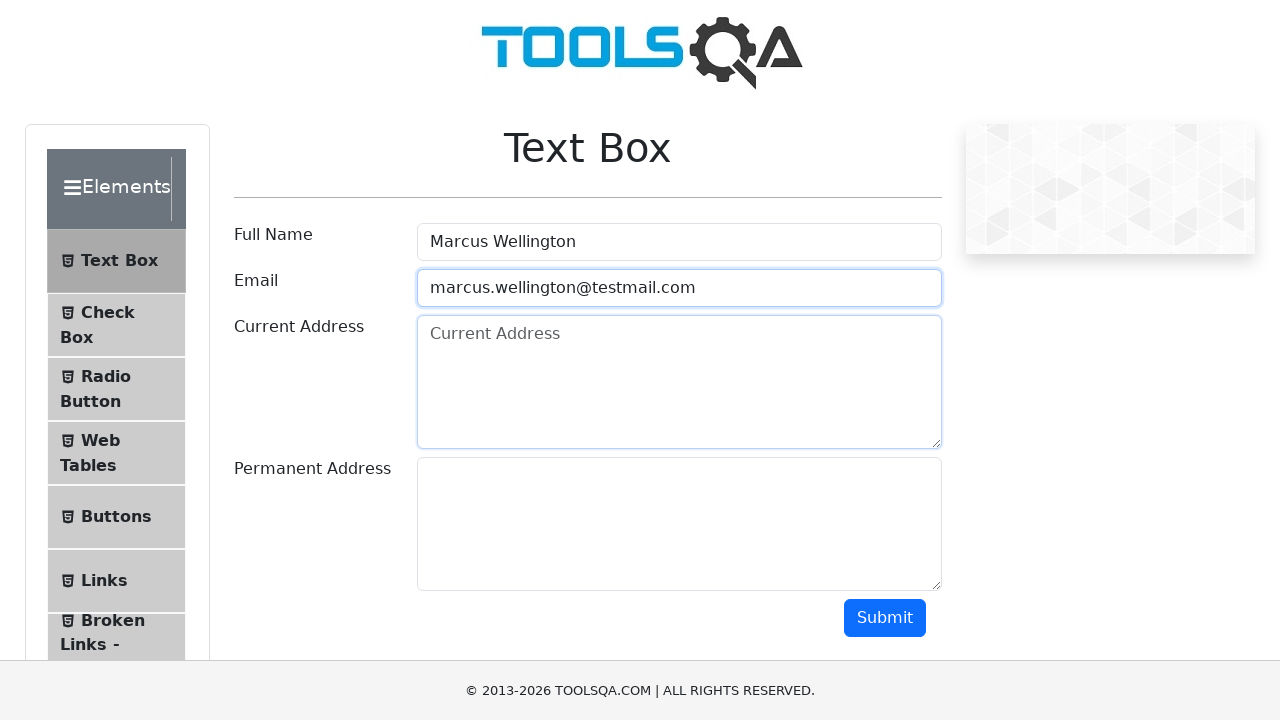

Filled current address field with '123 Oak Street, Portland' on #currentAddress
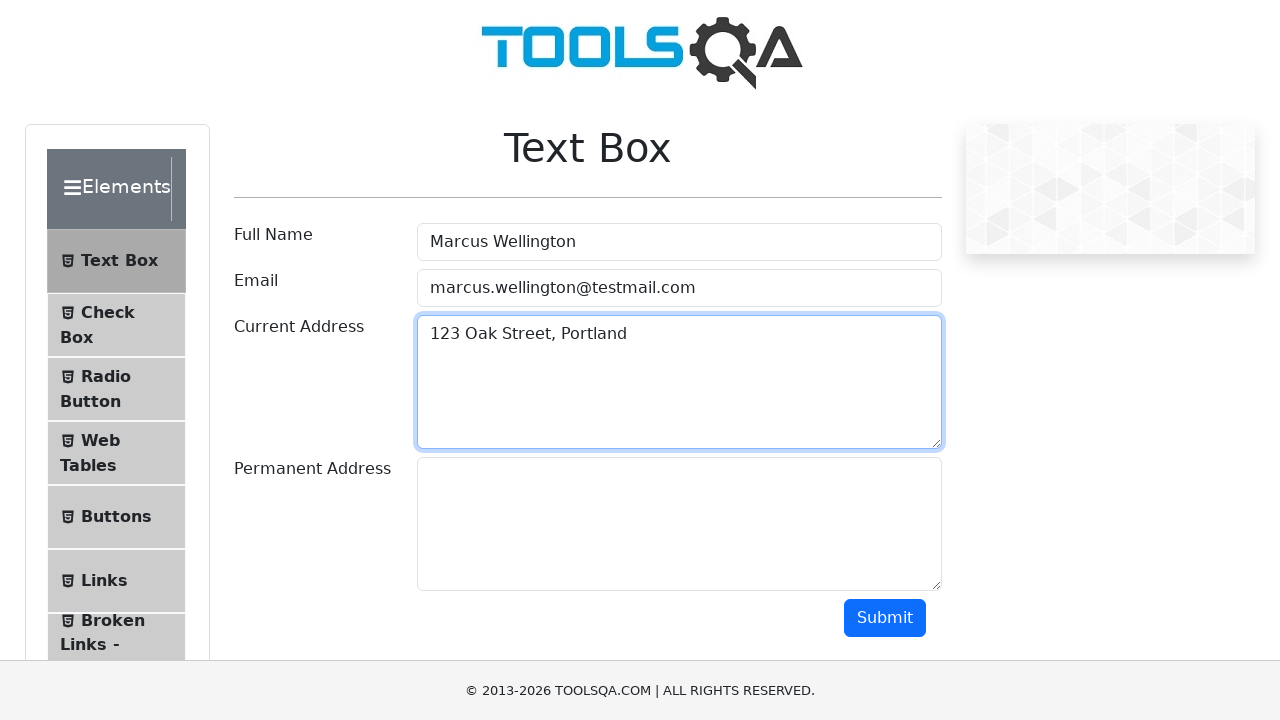

Clicked on permanent address field at (679, 524) on #permanentAddress
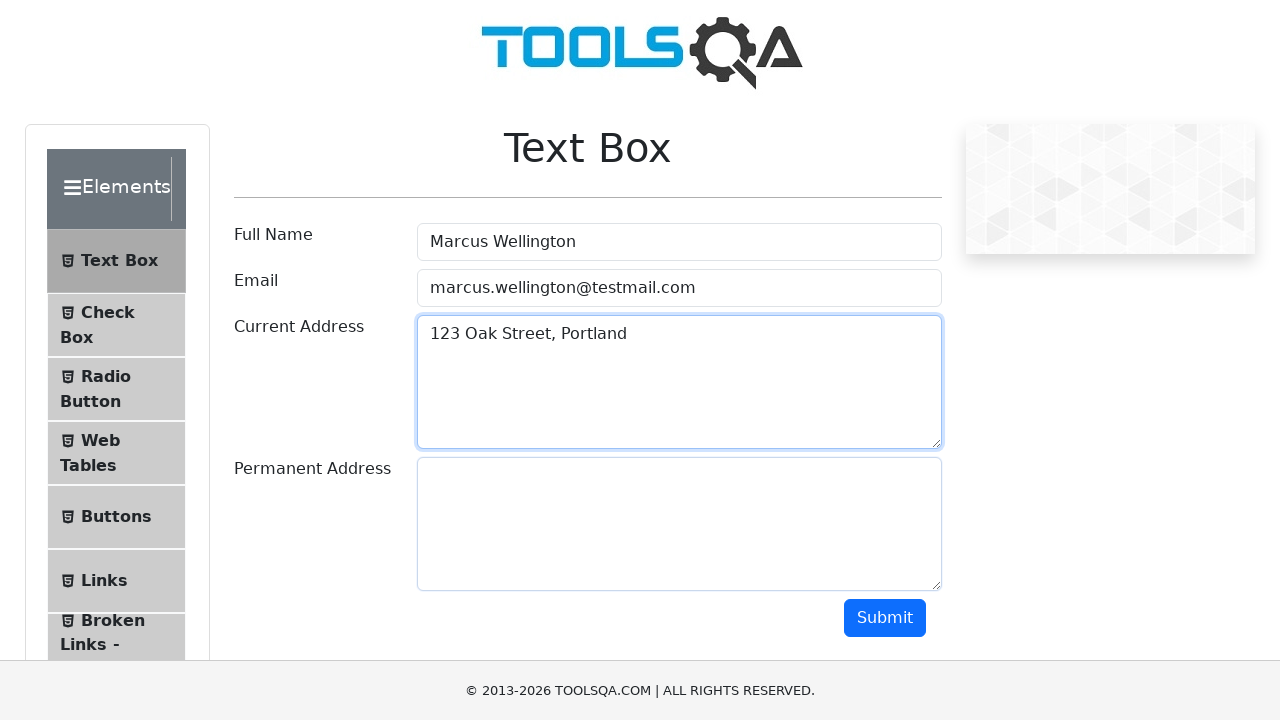

Filled permanent address field with '456 Pine Avenue, Seattle' on #permanentAddress
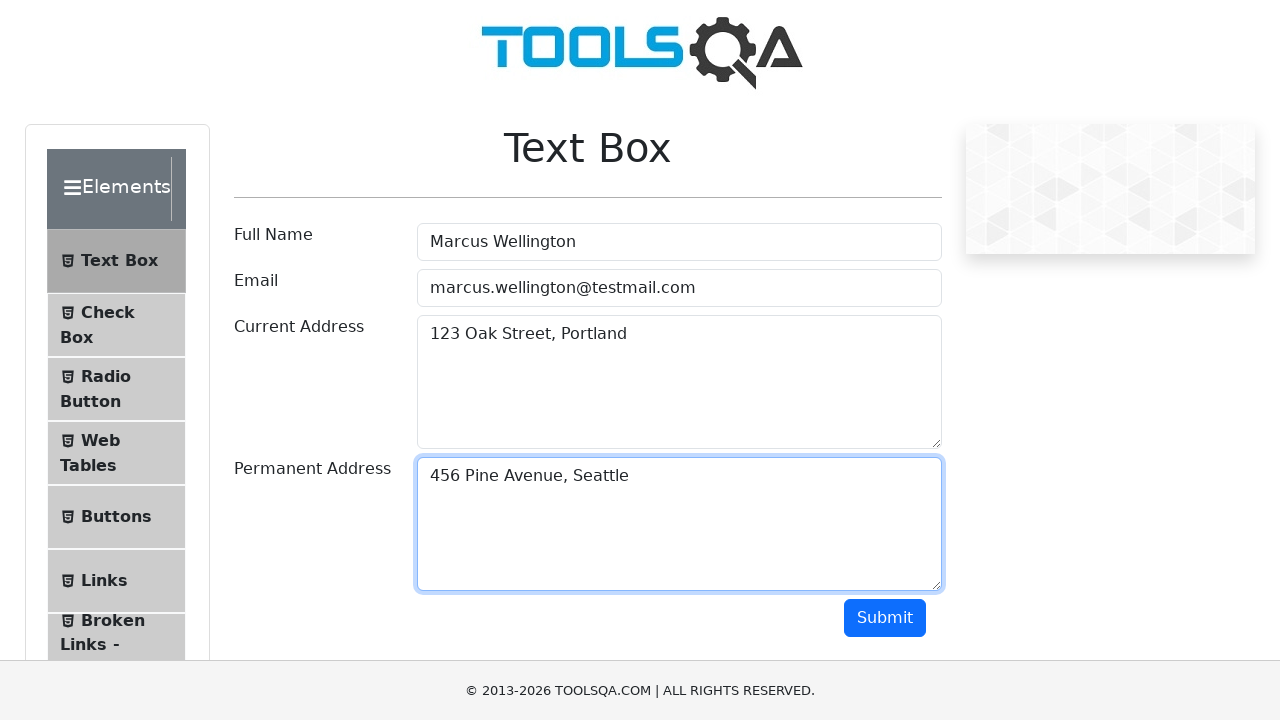

Scrolled down to make submit button visible
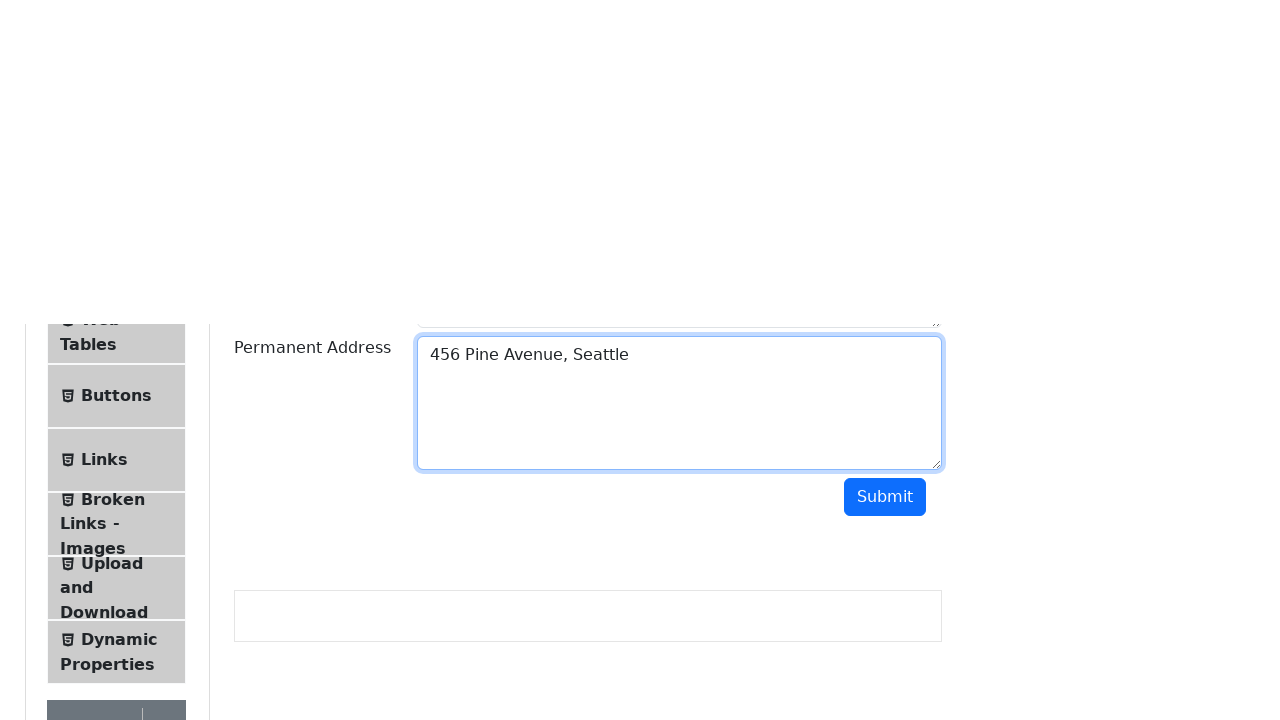

Clicked submit button to submit the text box form at (885, 19) on #submit
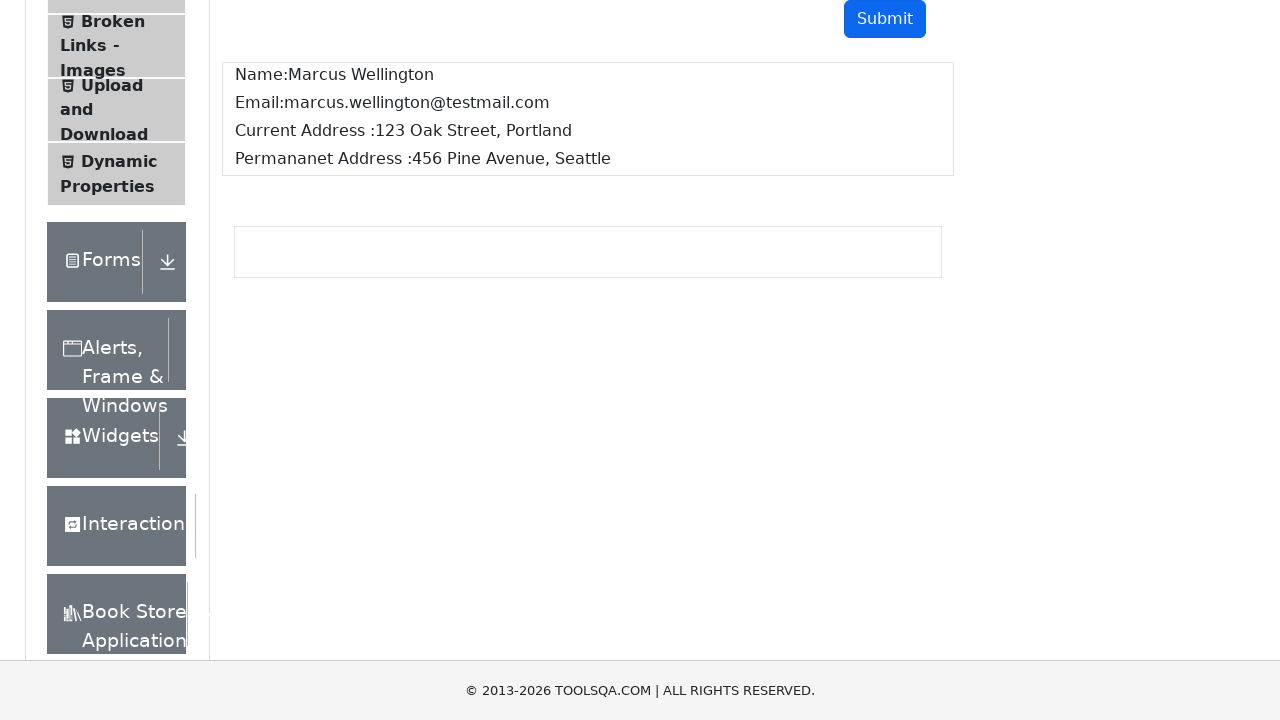

Form output appeared with name field displayed
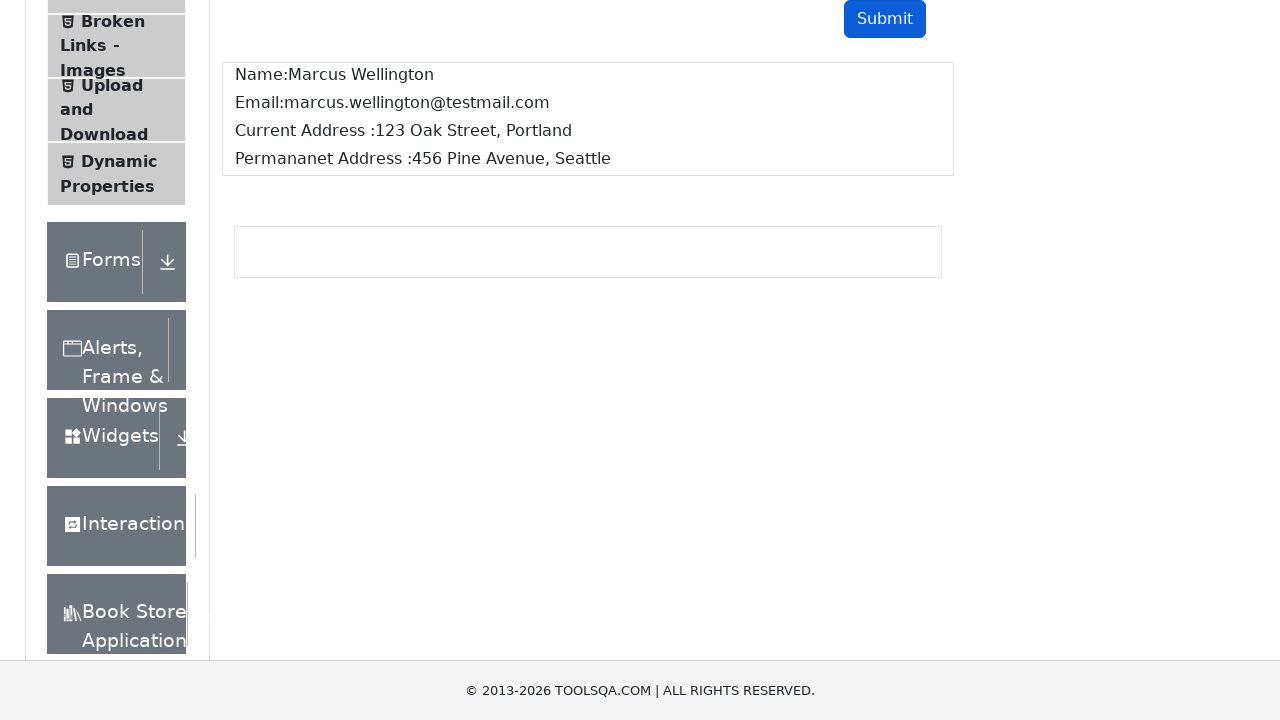

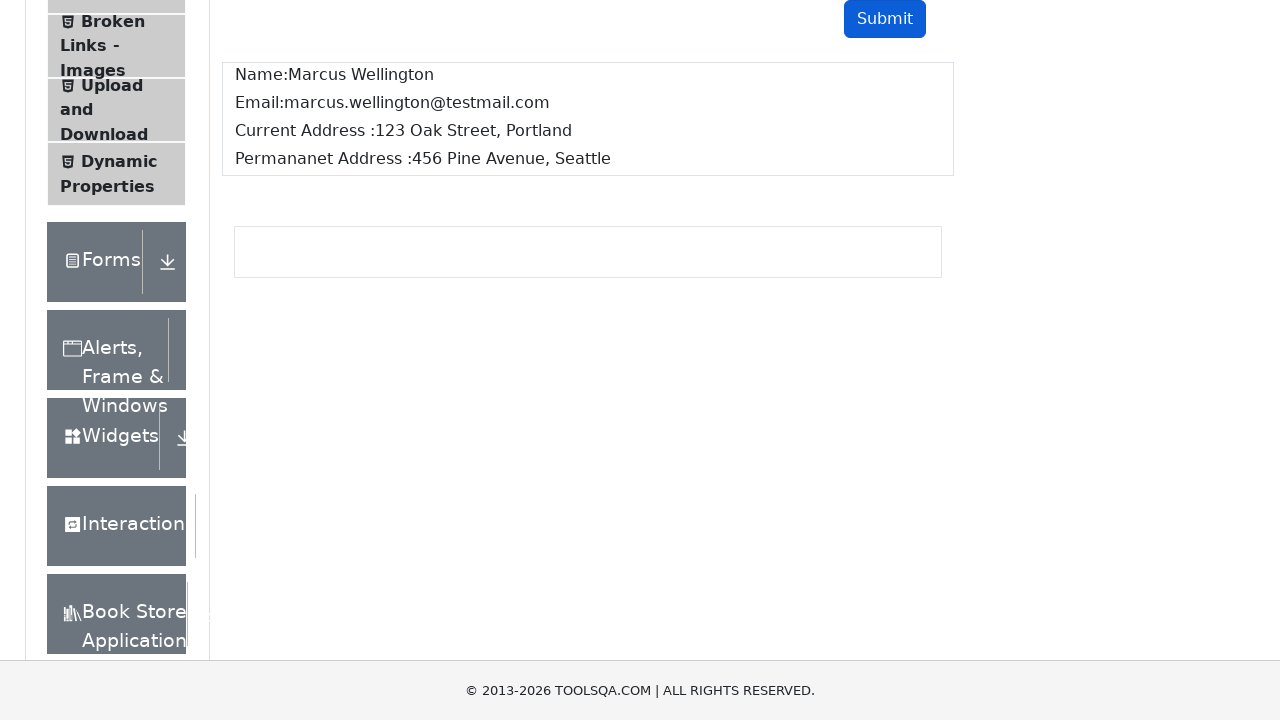